Tests the AJIO e-commerce shopping flow by searching for dresses, selecting a product from the listing page, switching to the product detail page in a new tab, and adding the item to the shopping bag.

Starting URL: https://www.ajio.com/

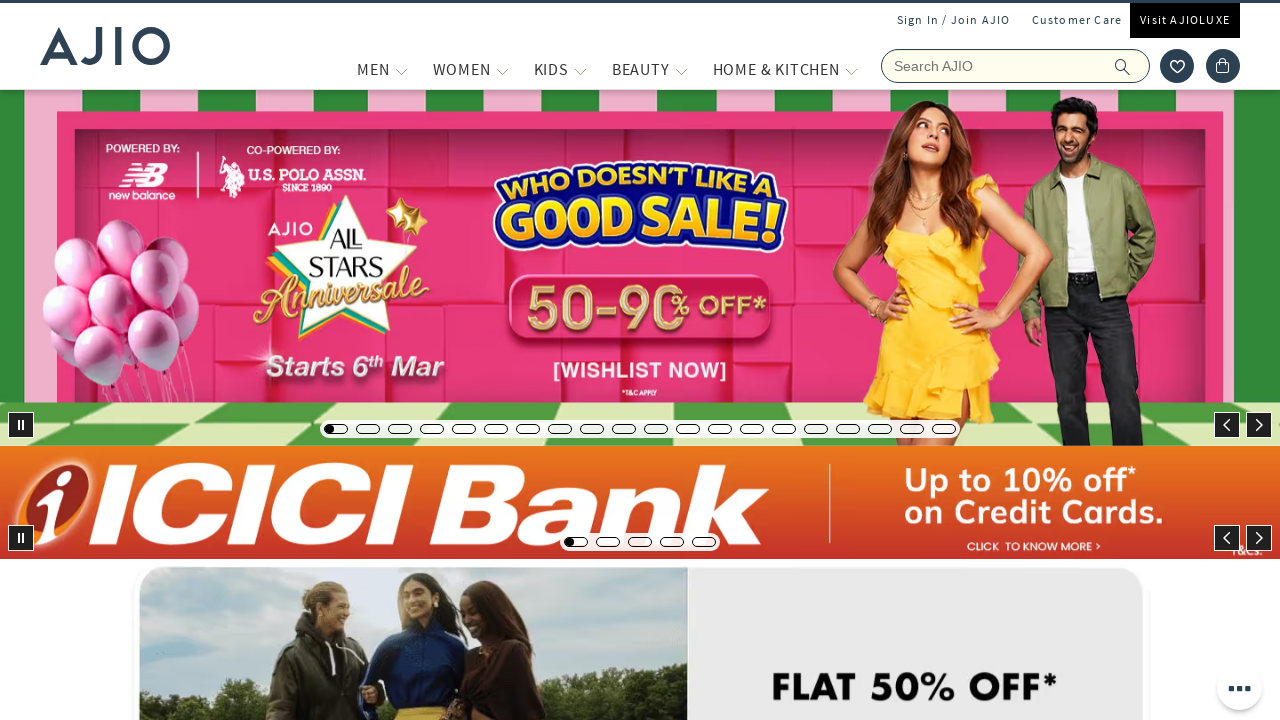

Filled search box with 'Dresses' on input[placeholder='Search AJIO']
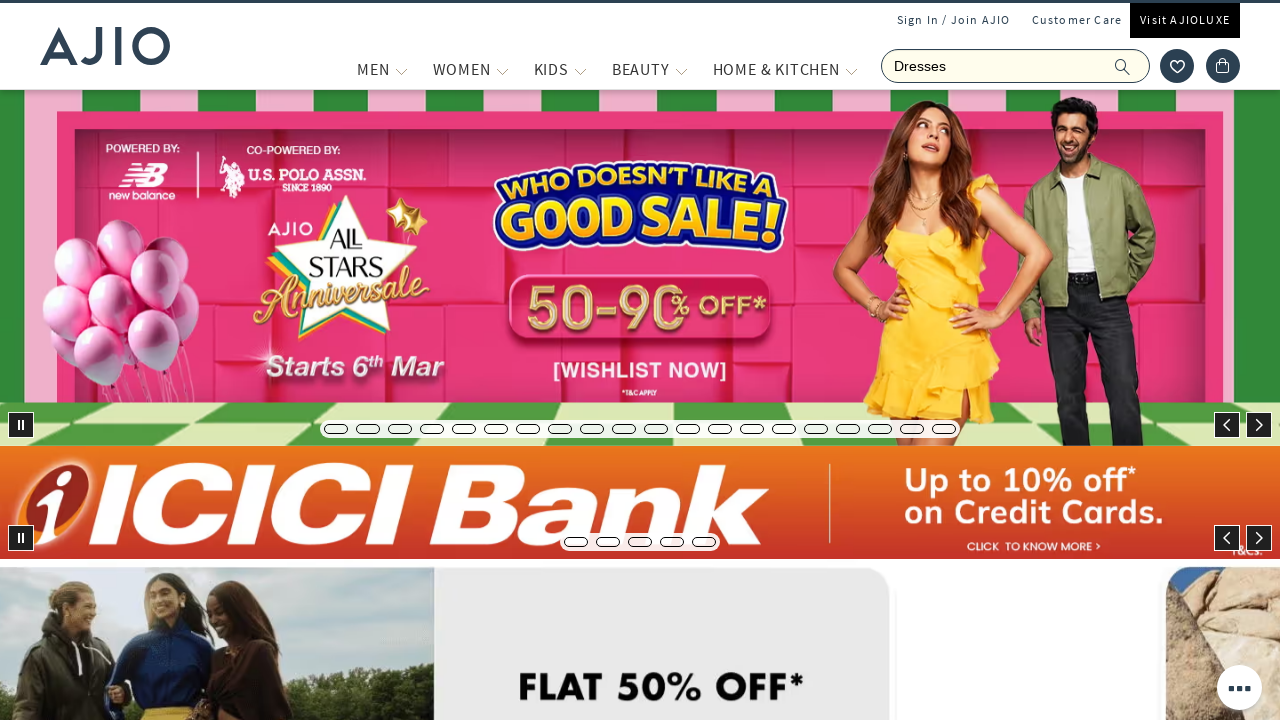

Clicked search submit button at (1133, 66) on button[type='submit']
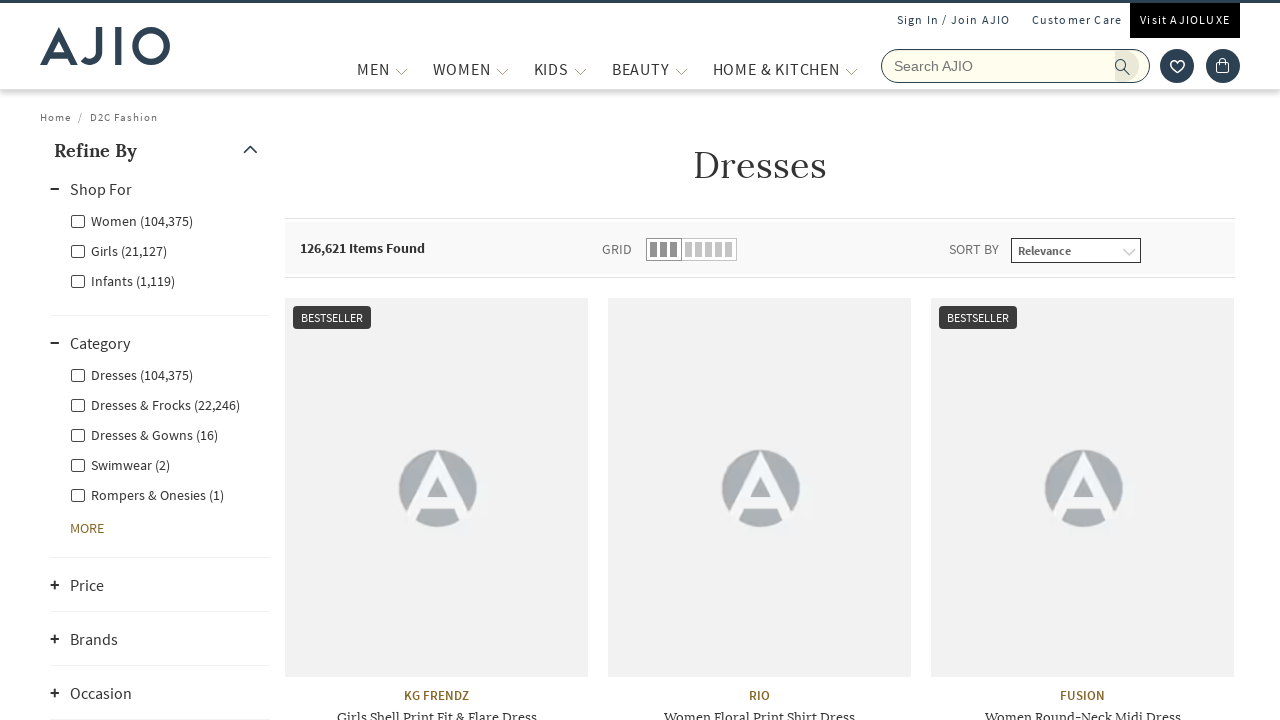

Product listing page loaded with items visible
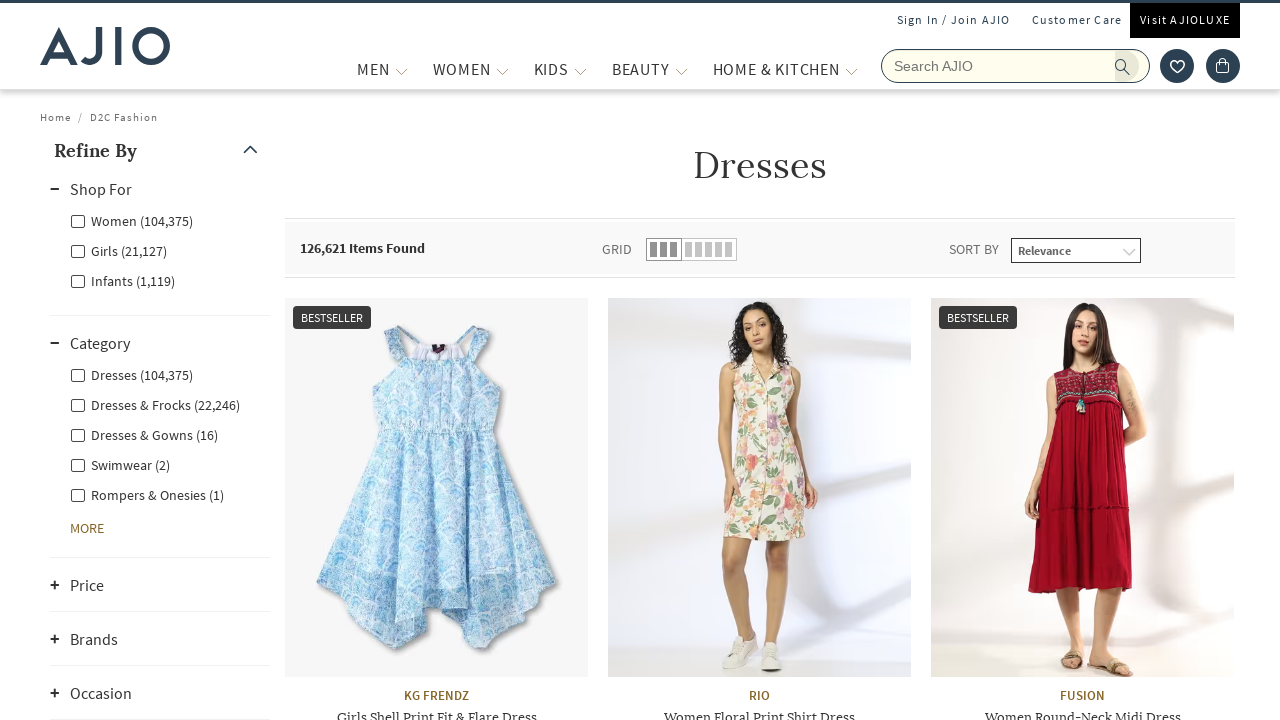

Clicked on first product from listing (opening in new tab) at (442, 290) on .rilrtl-products-list__item >> nth=0
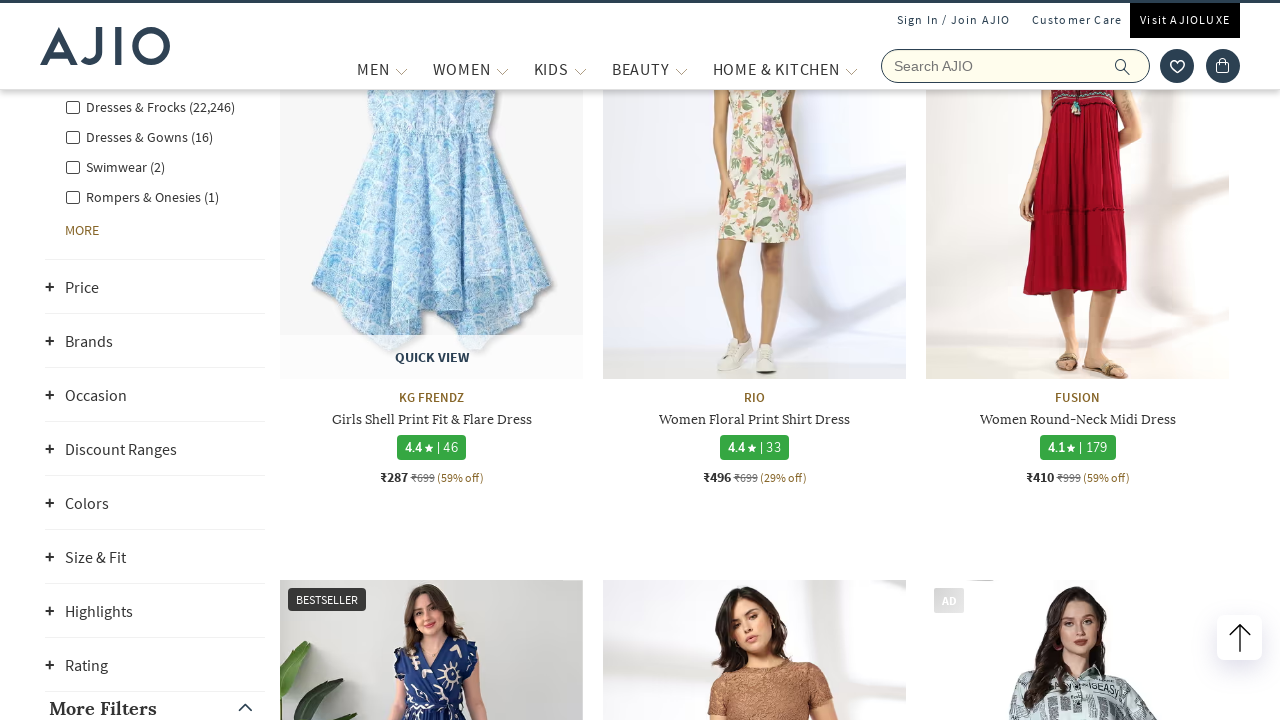

Switched to product detail page in new tab and waited for page load
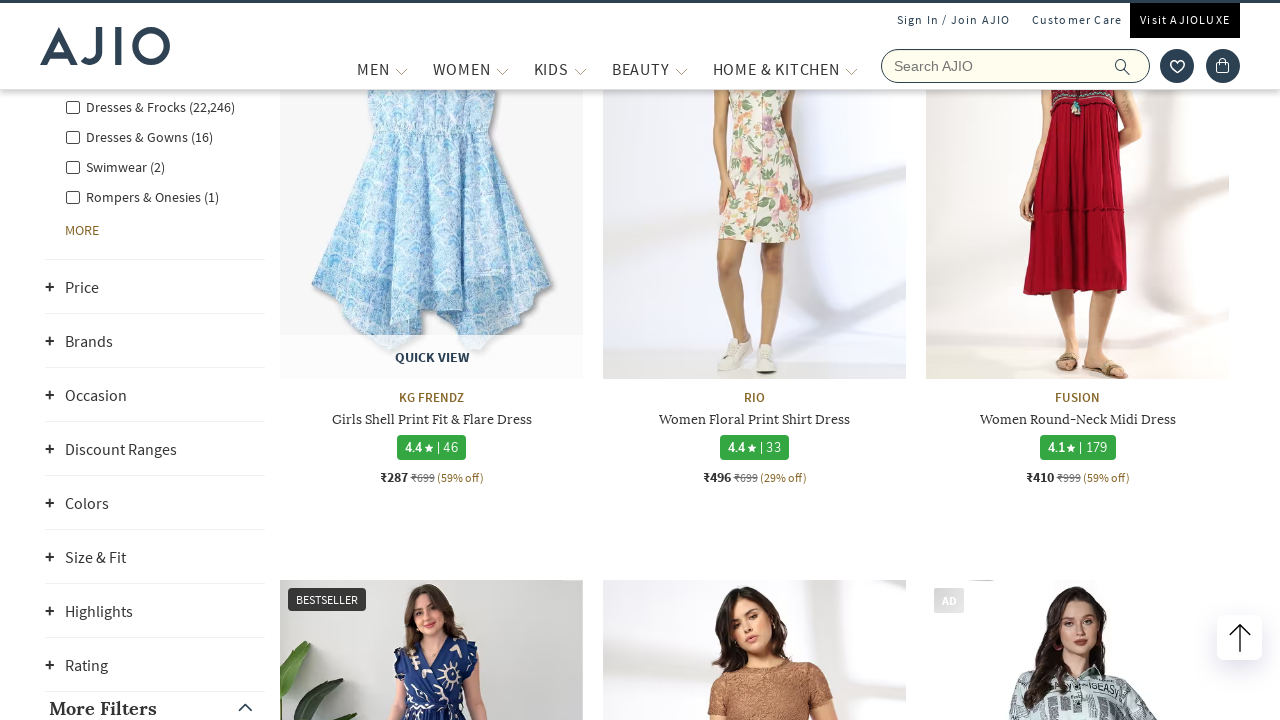

ADD TO BAG button is visible on product detail page
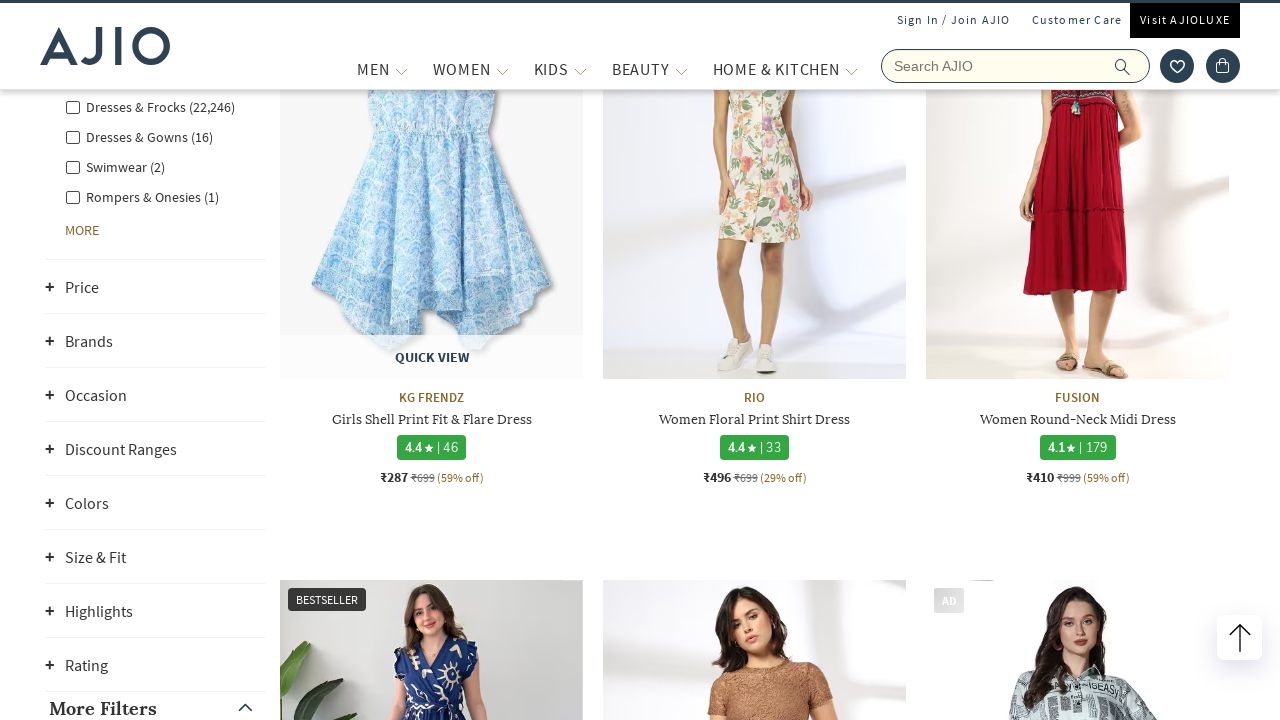

Clicked ADD TO BAG button to add product to shopping bag at (1052, 360) on text=ADD TO BAG
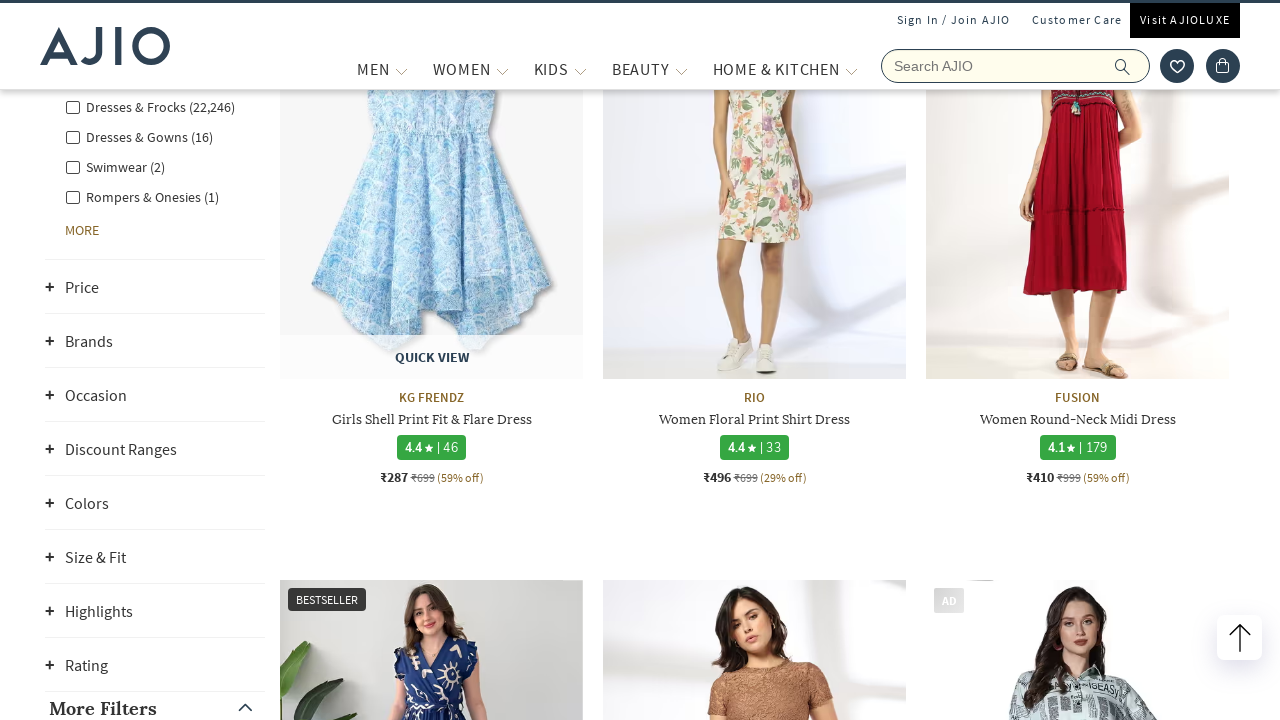

Waited for cart update confirmation after adding product to bag
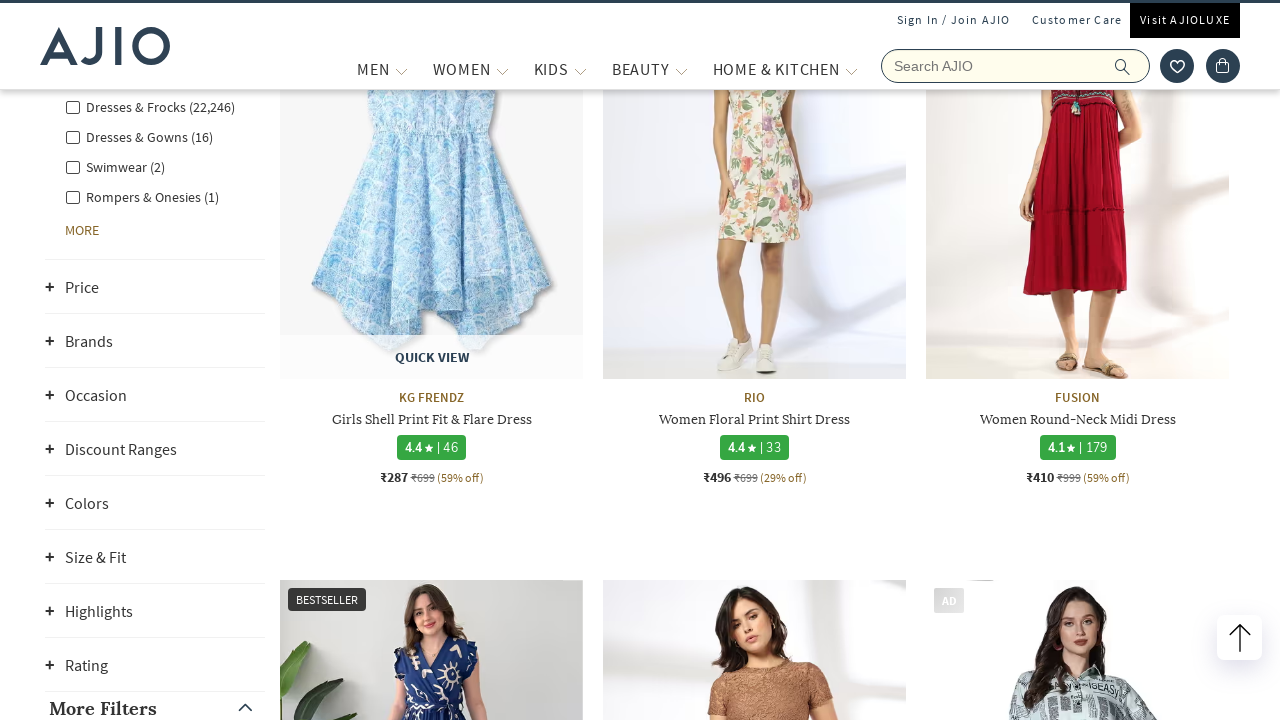

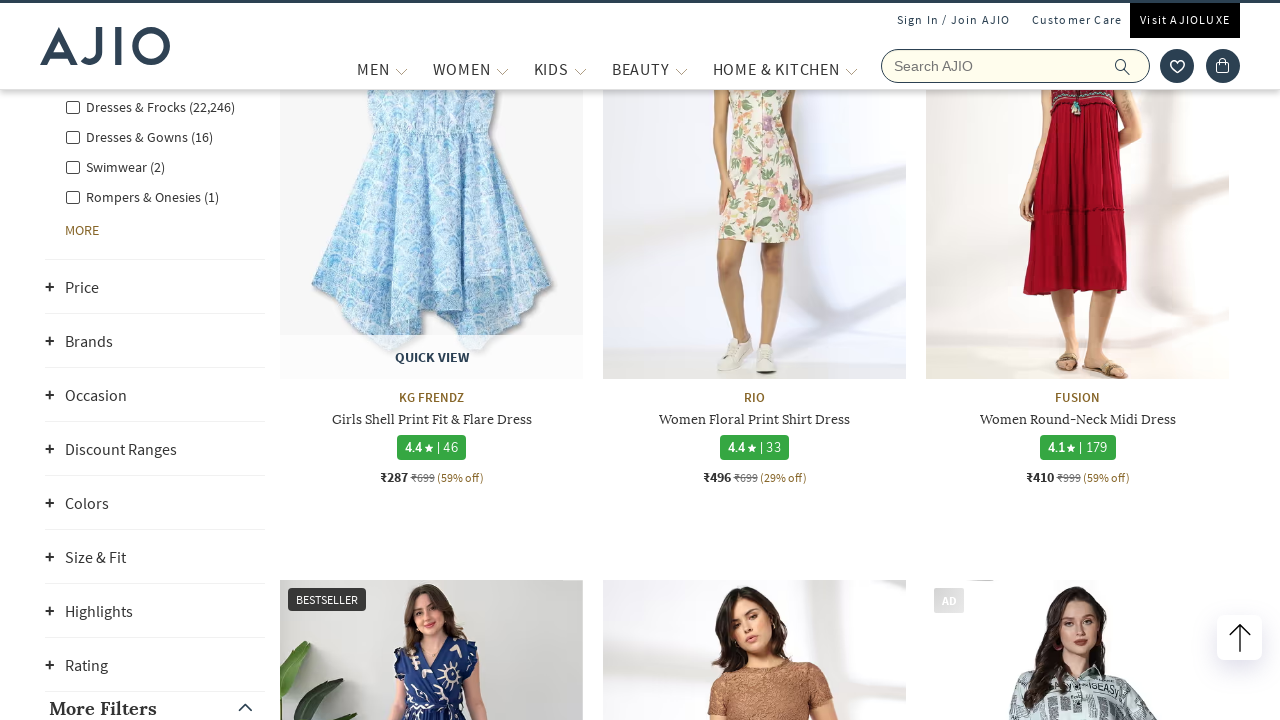